Tests radio button functionality by clicking on different sport options and verifying their selection state

Starting URL: https://practice.cydeo.com/radio_buttons

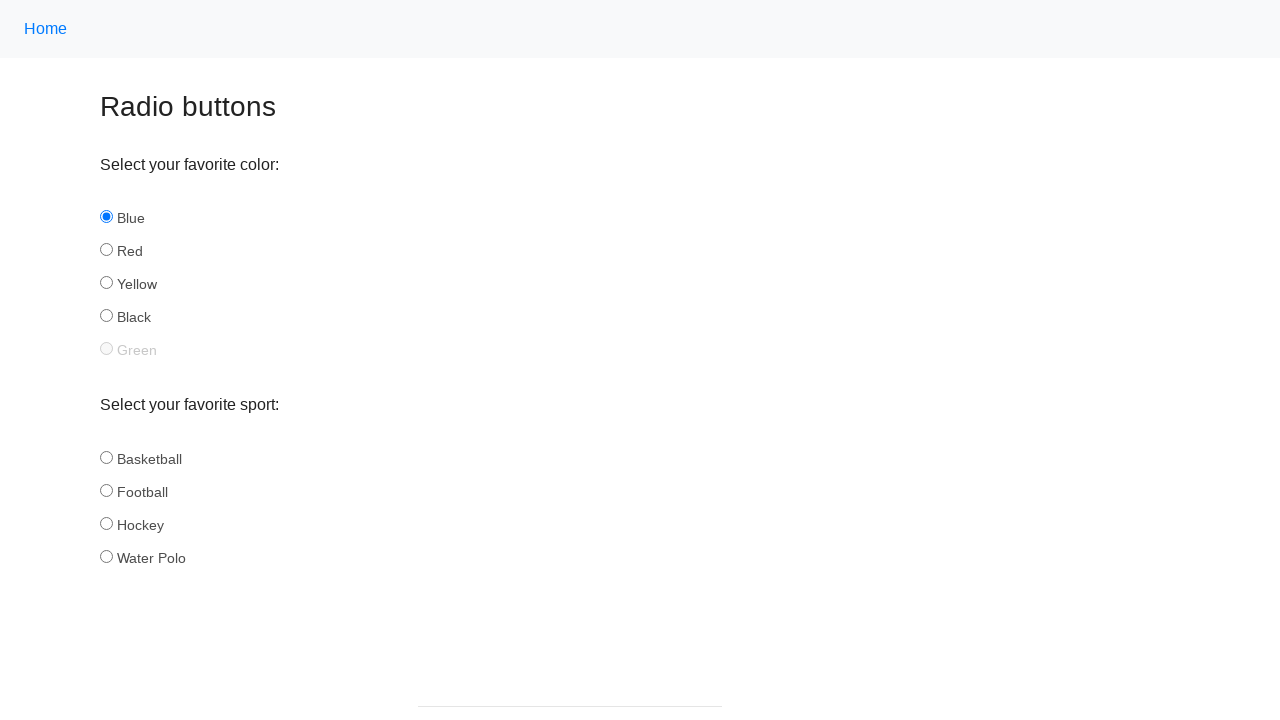

Located all sport radio button elements
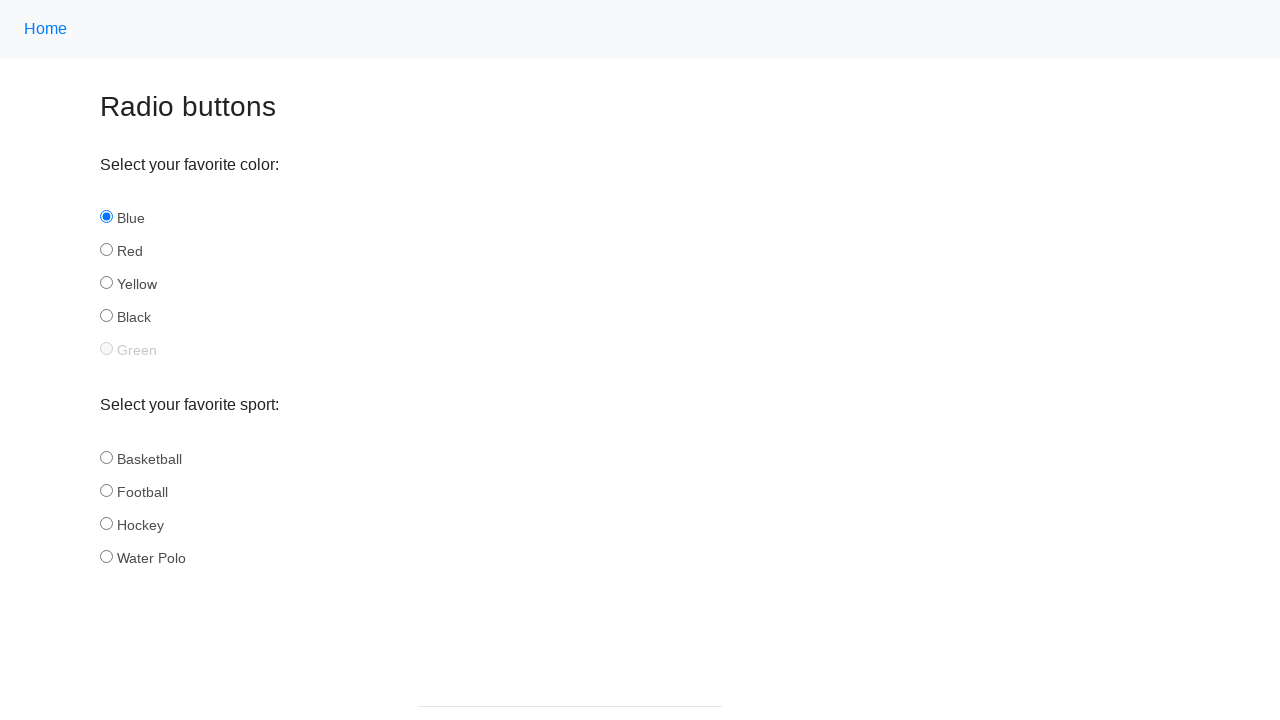

Clicked hockey radio button at (106, 523) on input[name='sport'] >> nth=2
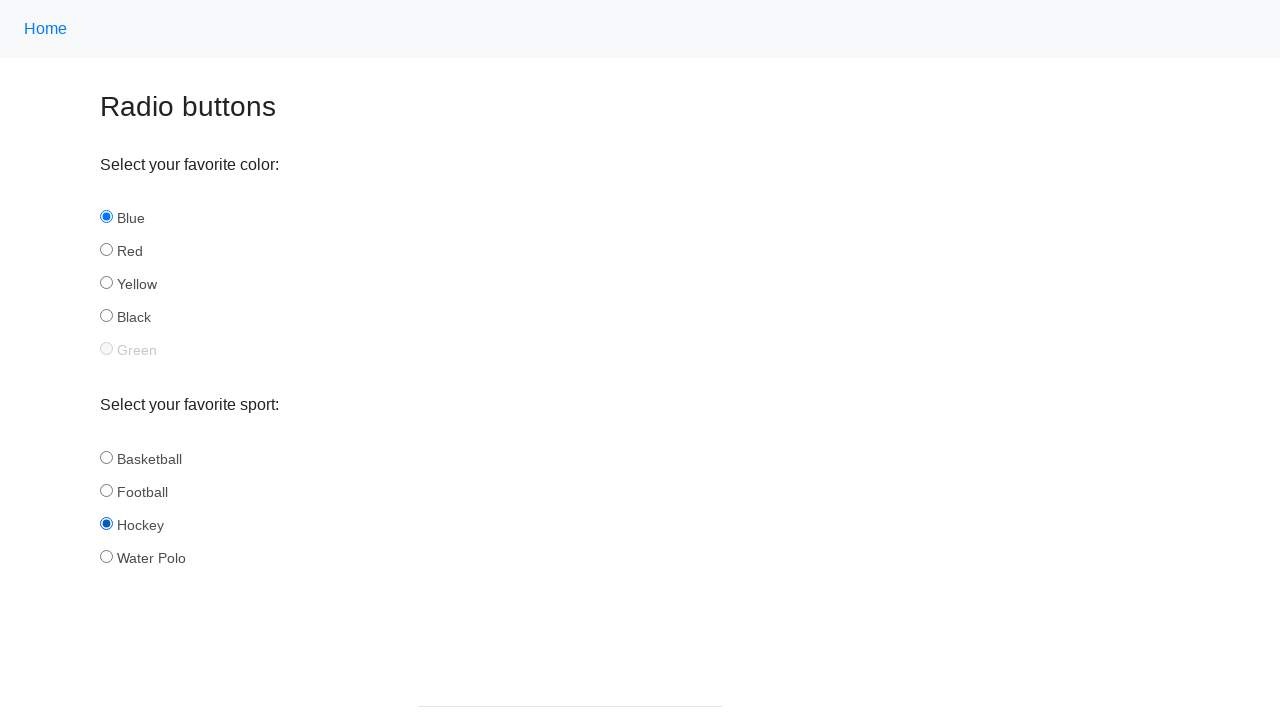

Located all sport radio button elements again
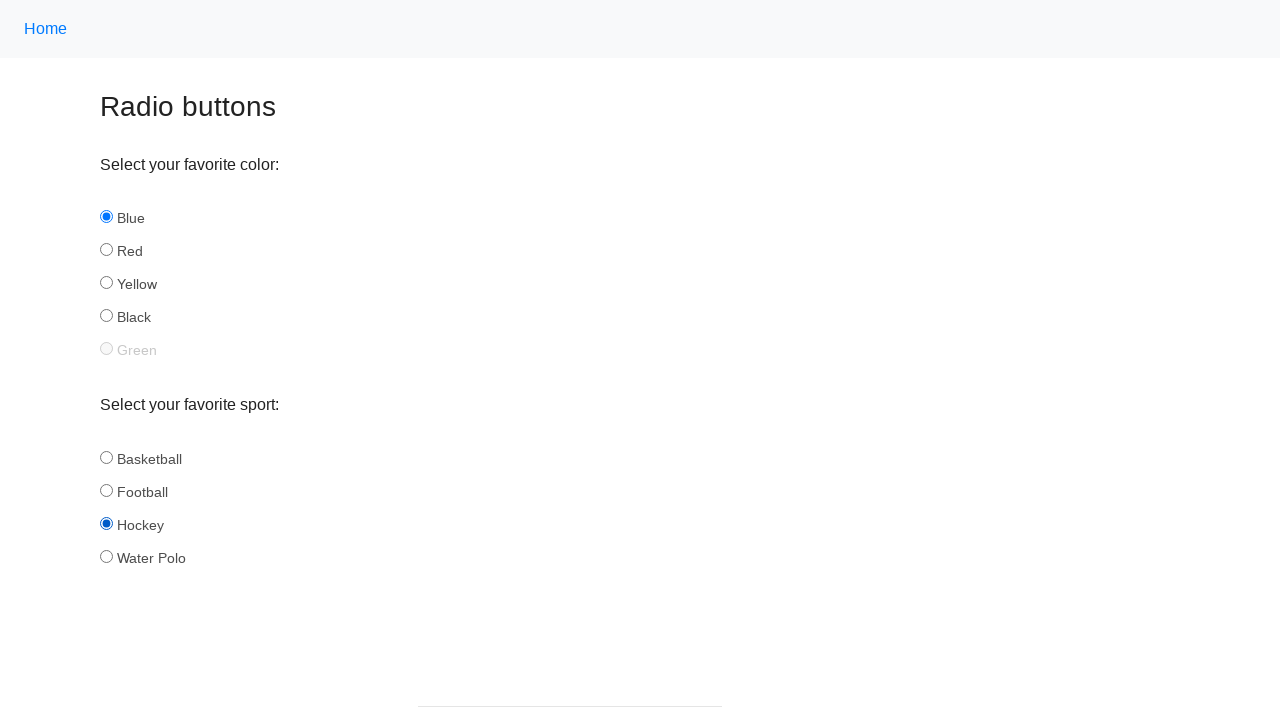

Clicked football radio button at (106, 490) on input[name='sport'] >> nth=1
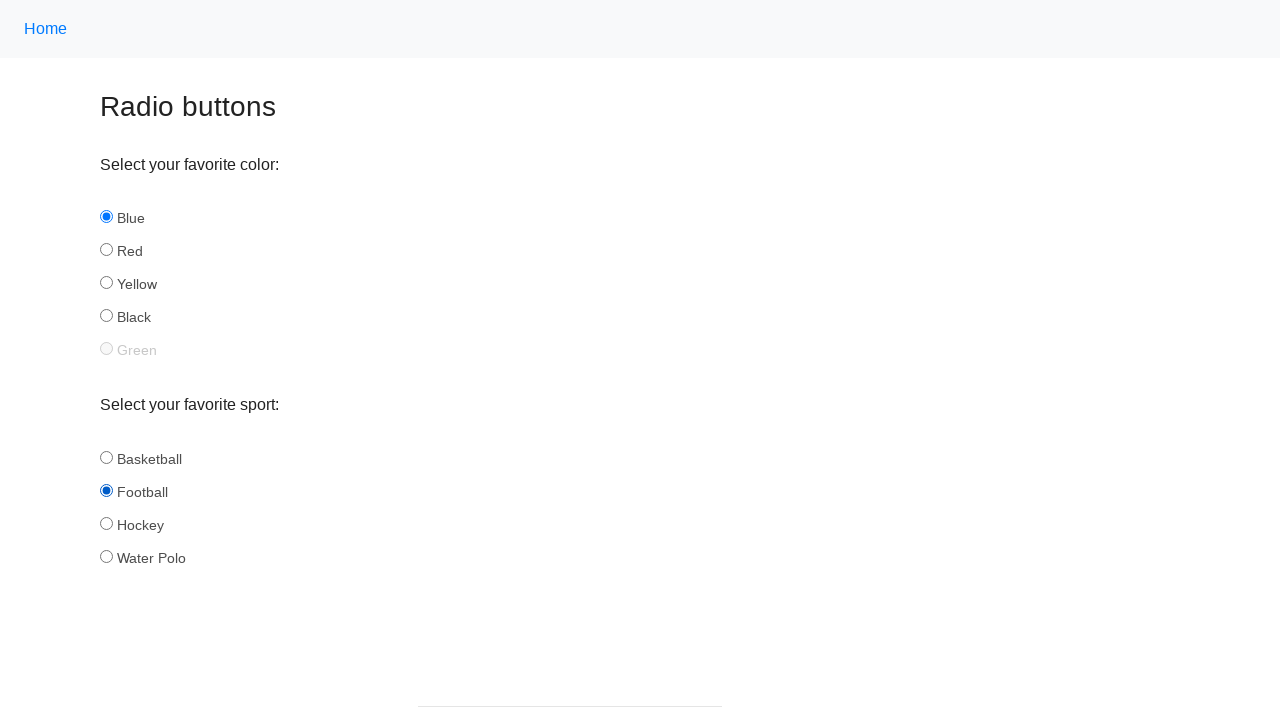

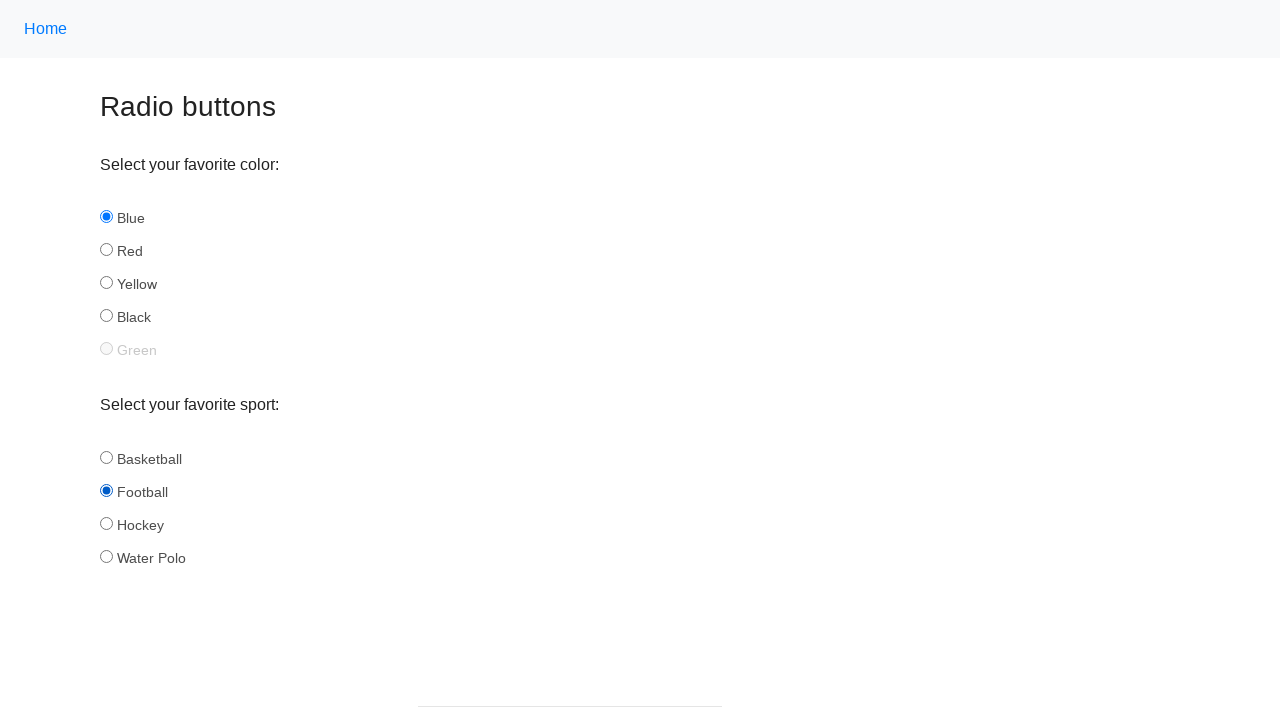